Navigates to a registration form page and fills in the first text input field with a name value

Starting URL: https://demo.automationtesting.in/Register.html

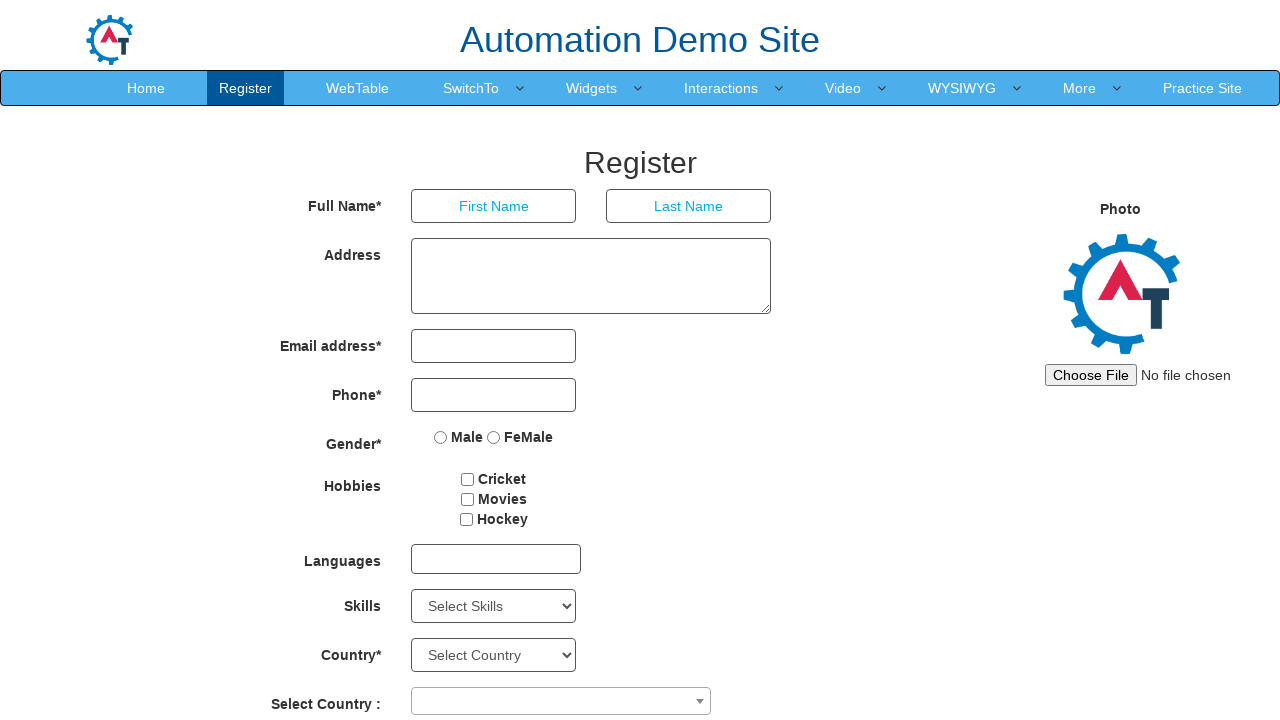

Navigated to registration form page
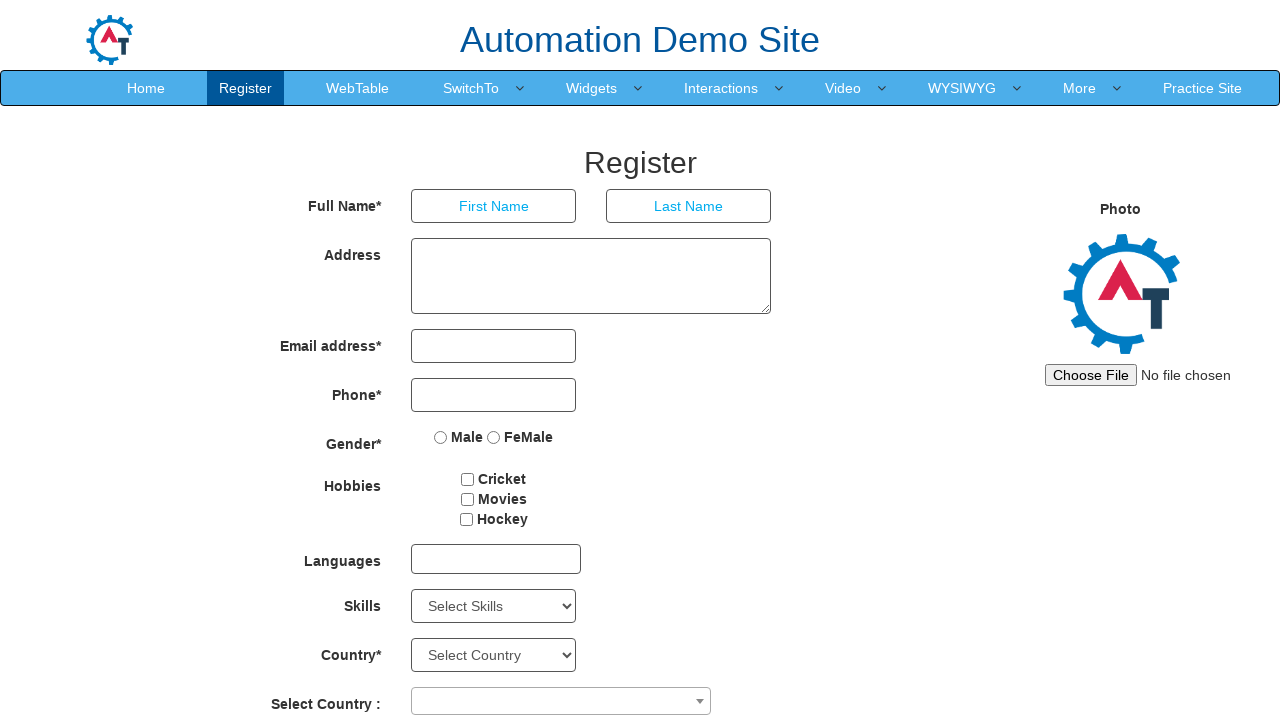

Filled first text input field with name 'Michael Johnson' on input[type='text']
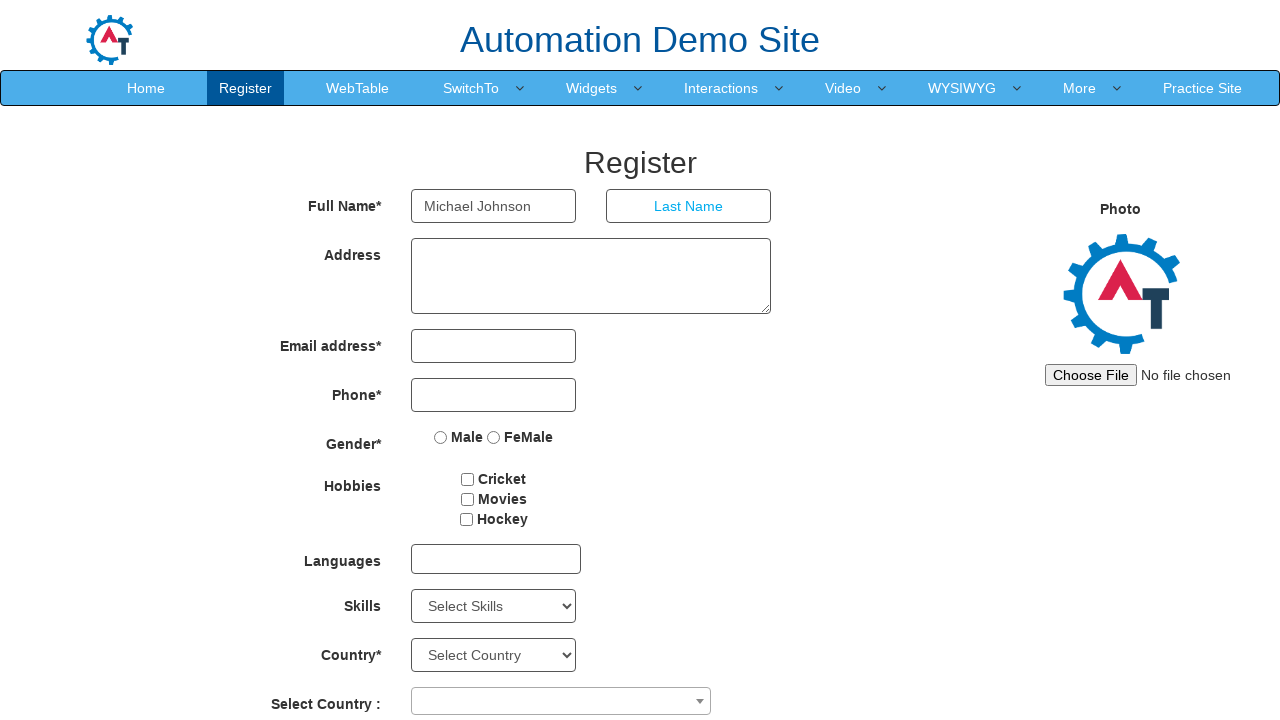

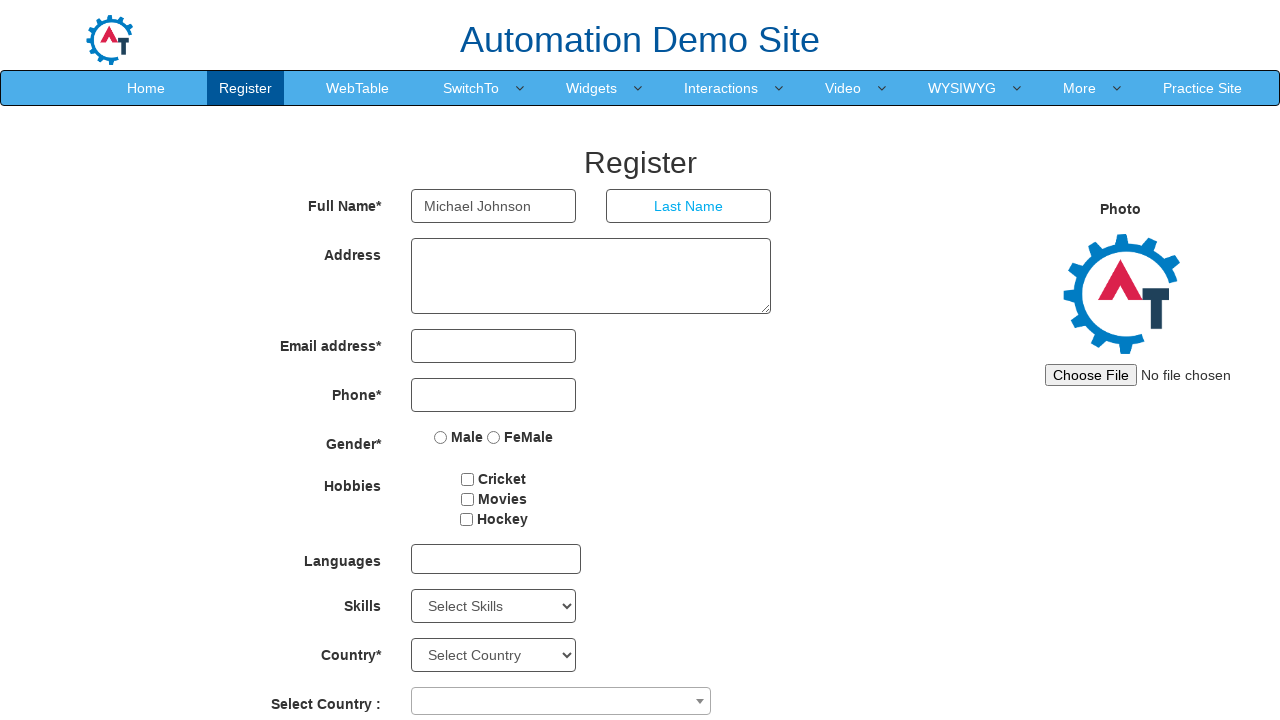